Tests image generation workflow by navigating to the site and clicking on workflow elements like "Start Creating" or "Workflow" buttons to access asset management features

Starting URL: https://aideas-redbaez.netlify.app

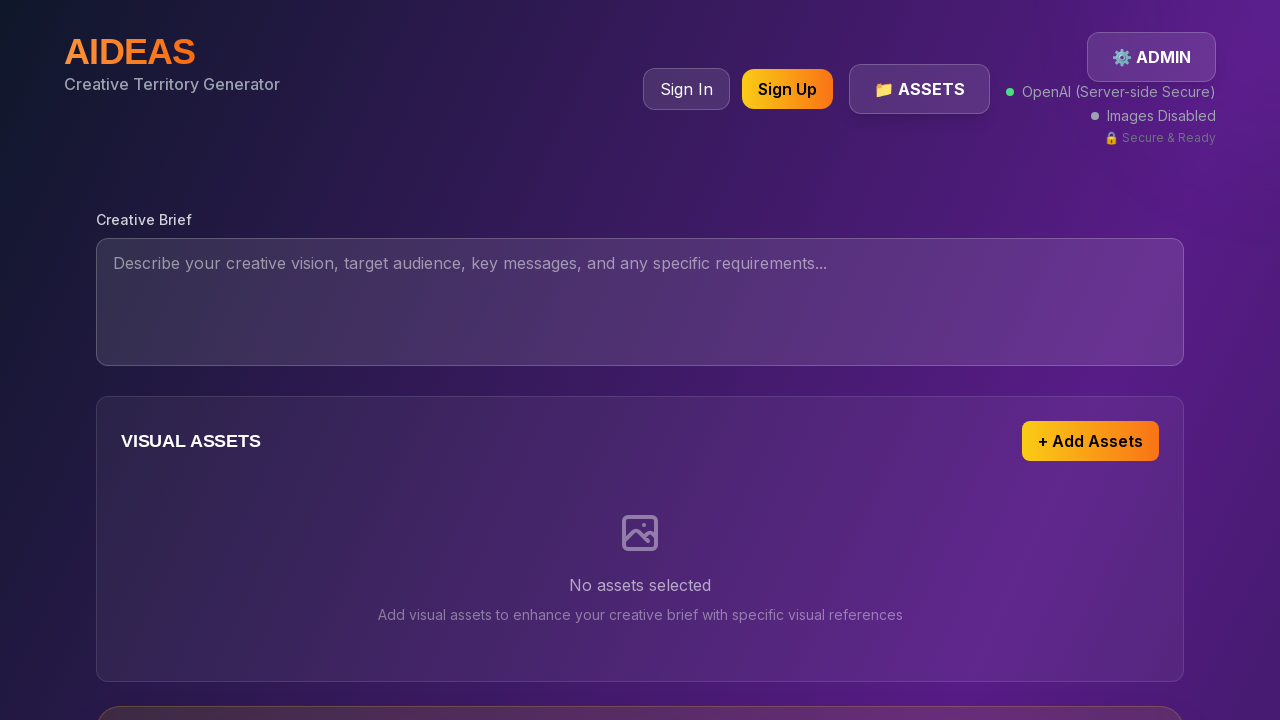

Waited for page to reach networkidle state
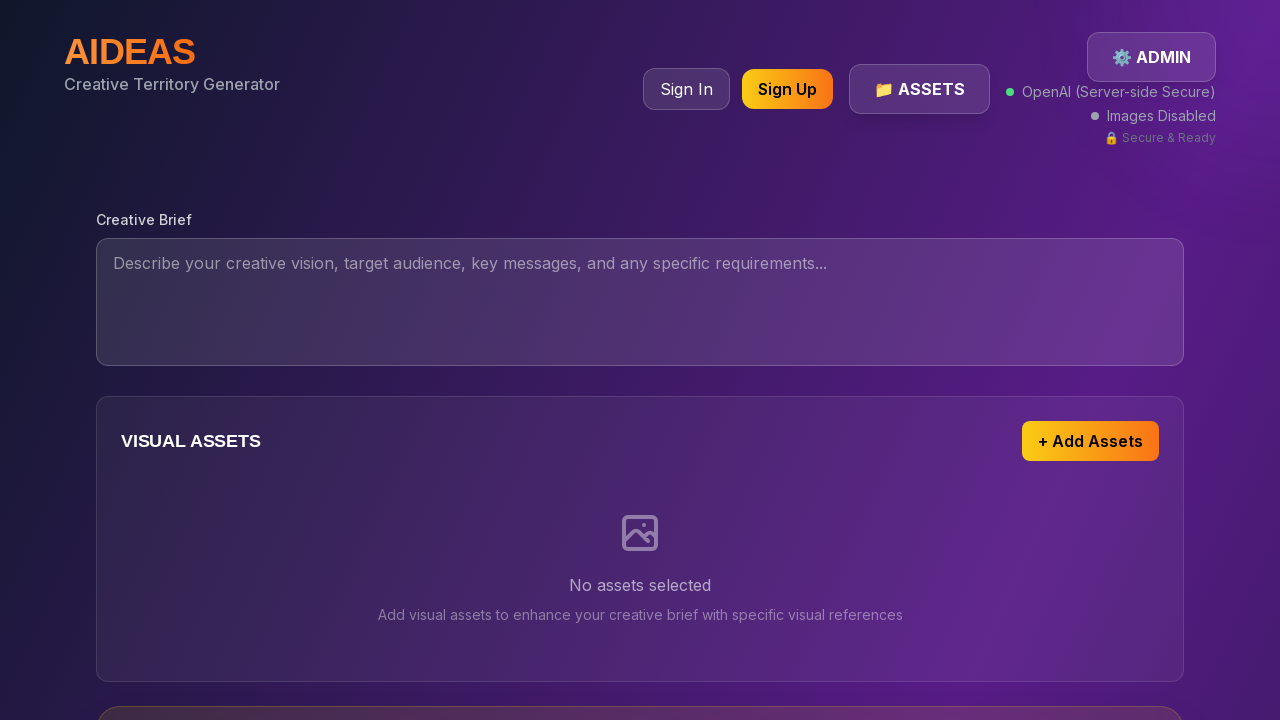

Checked visibility of 'Generate Images' element
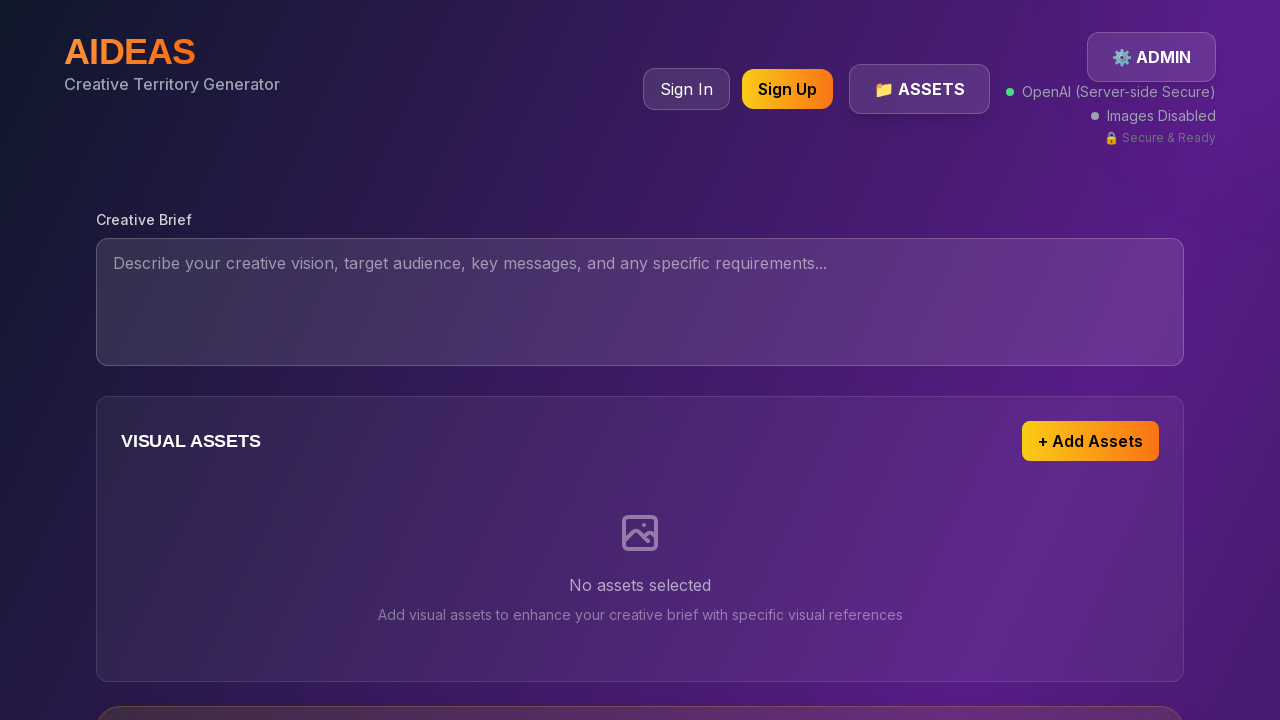

Checked visibility of 'Generate' button for asset management
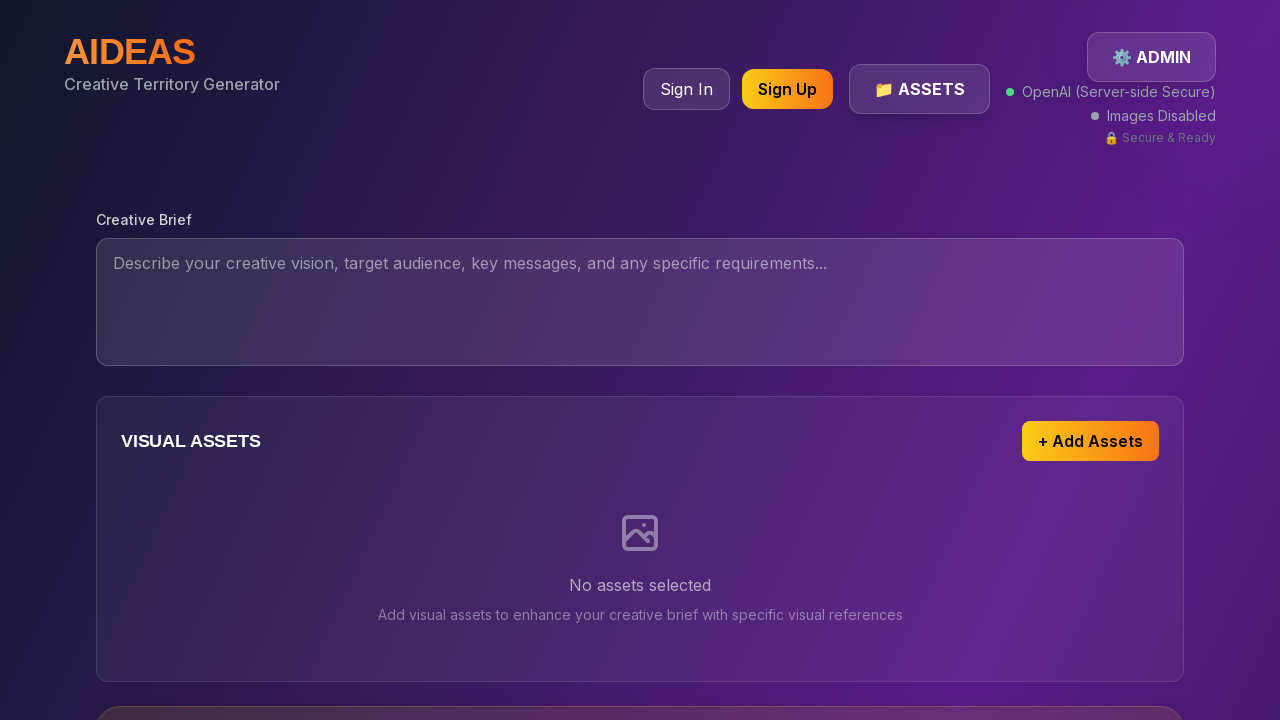

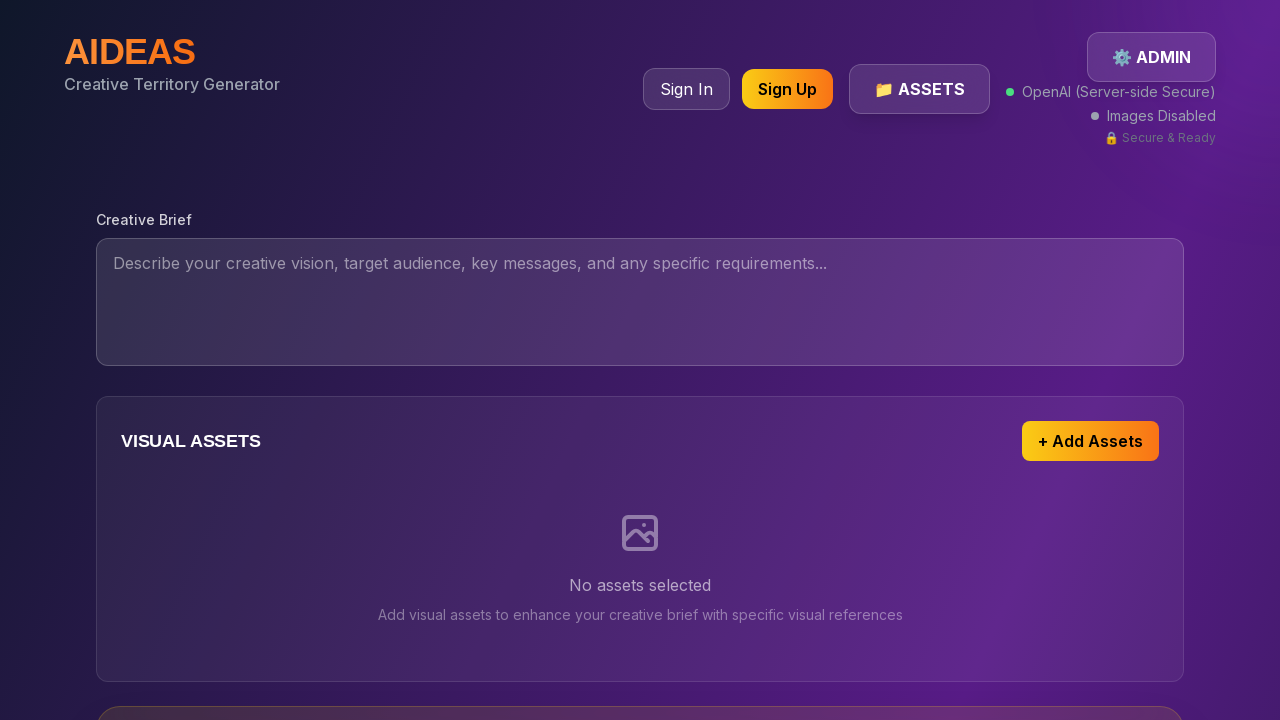